Navigates to Honda shop website, then navigates to Ferrari website, and retrieves page titles from both sites

Starting URL: https://shop.honda.com/

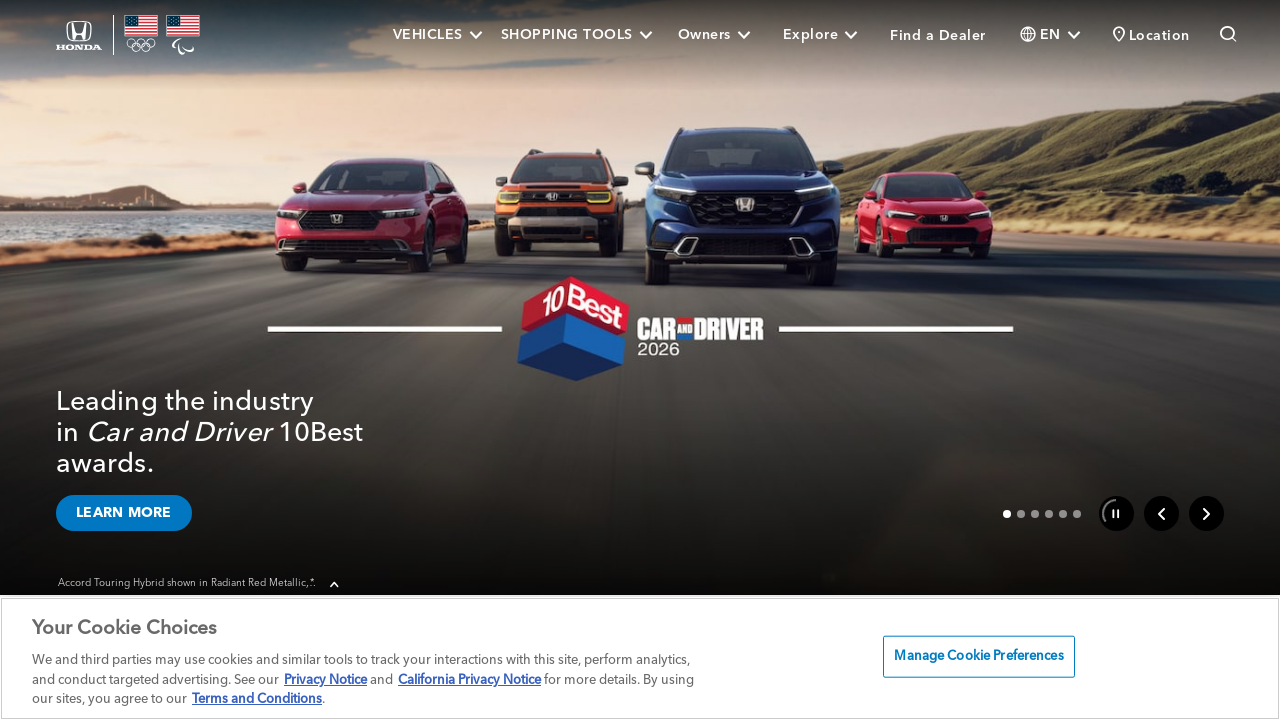

Retrieved Honda page title
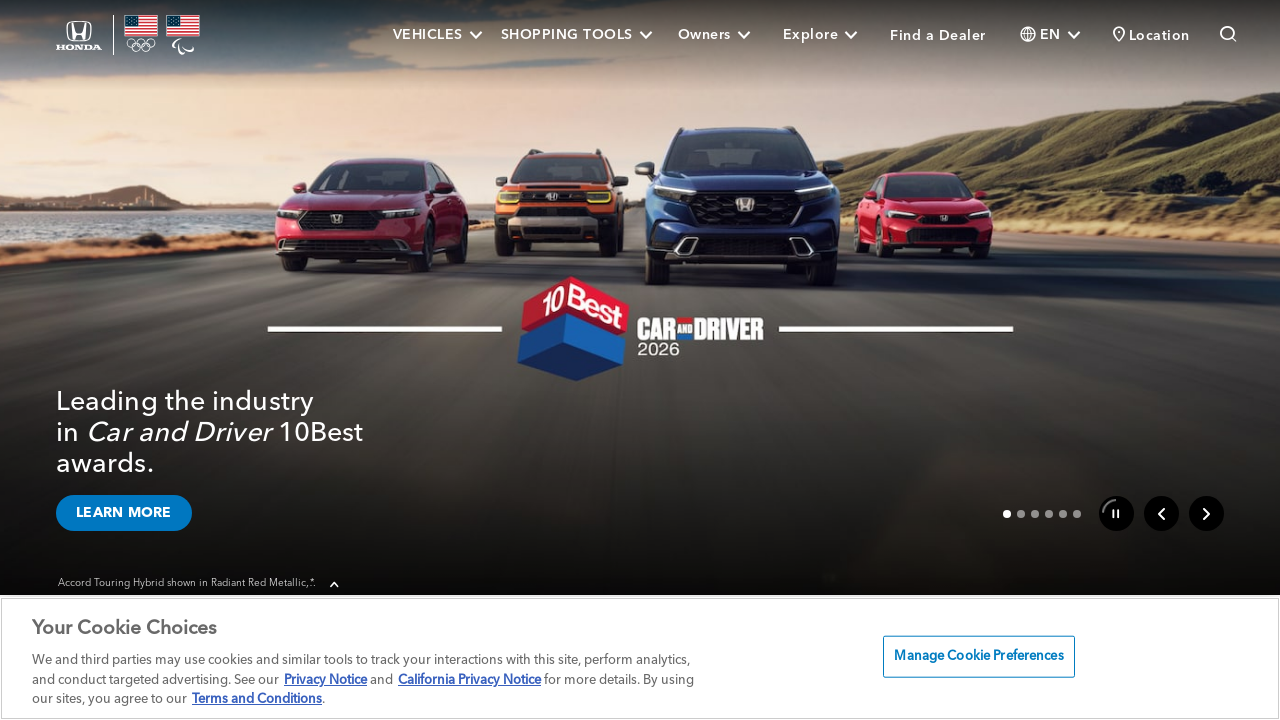

Navigated to Ferrari website
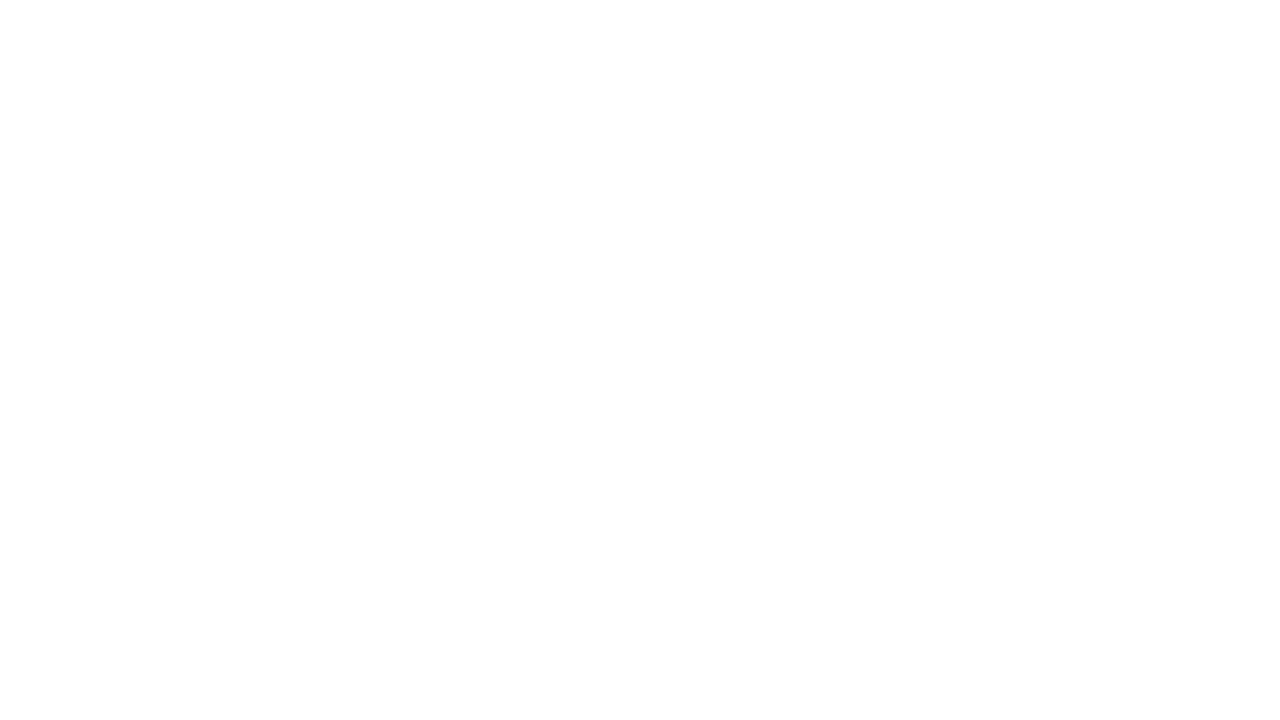

Retrieved Ferrari page title
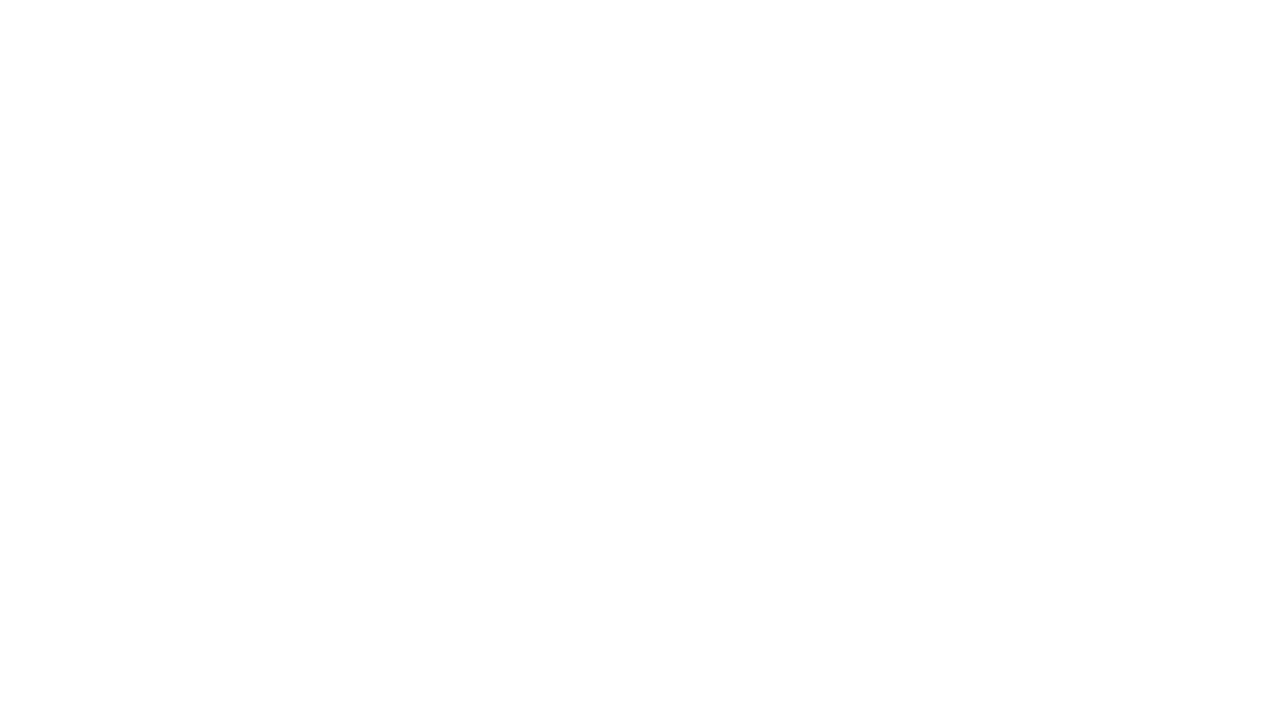

Printed combined substring from Honda and Ferrari page titles
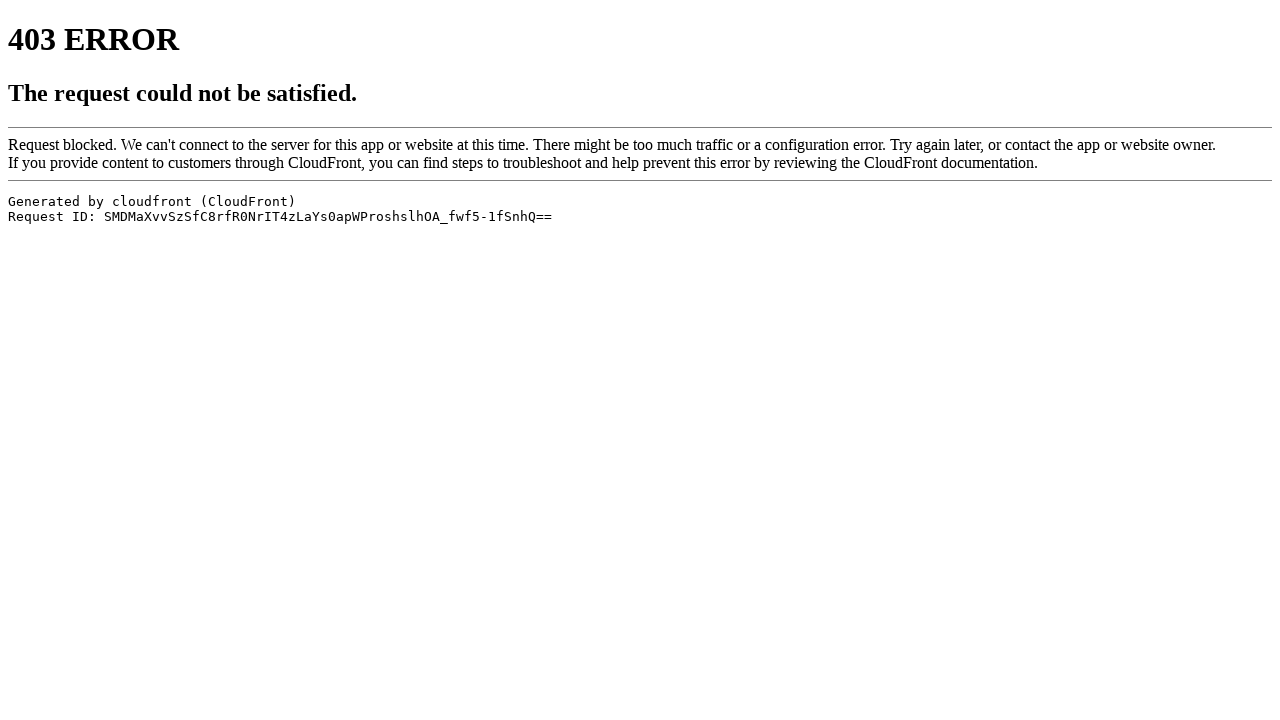

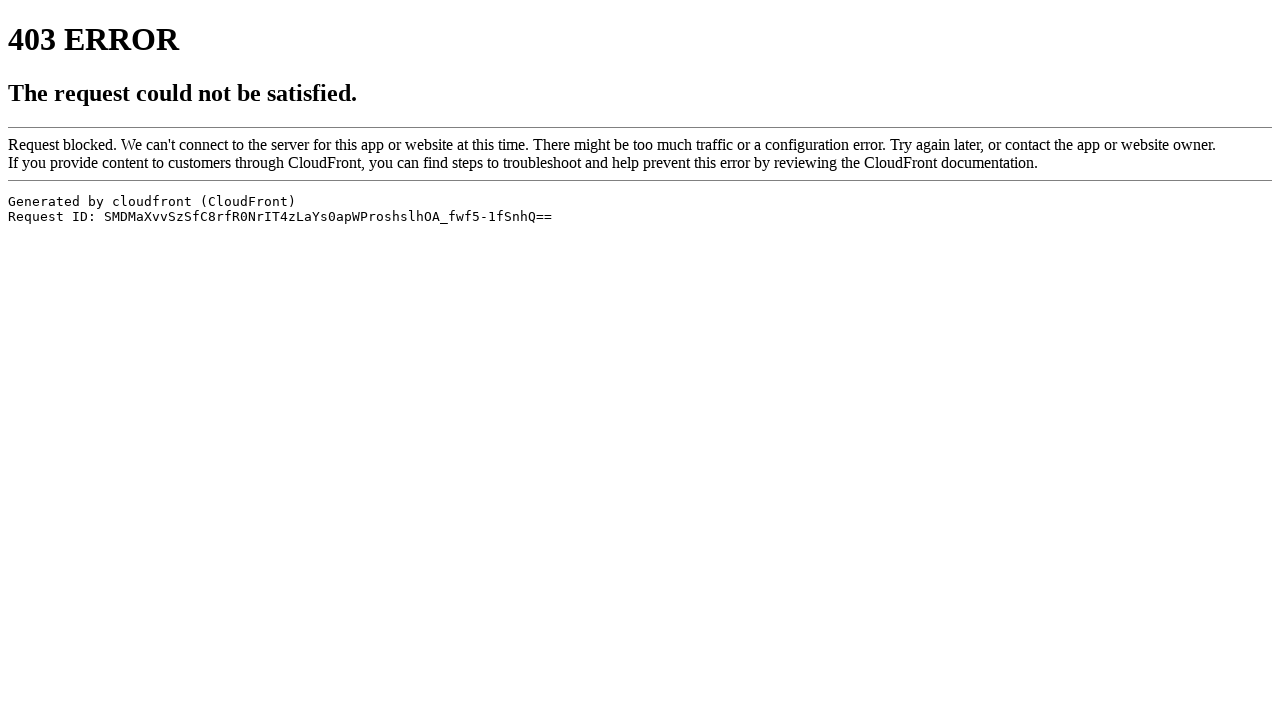